Tests various form controls including checkbox selection, radio button interaction, and dropdown passenger count selection on a travel booking practice page

Starting URL: https://rahulshettyacademy.com/dropdownsPractise/

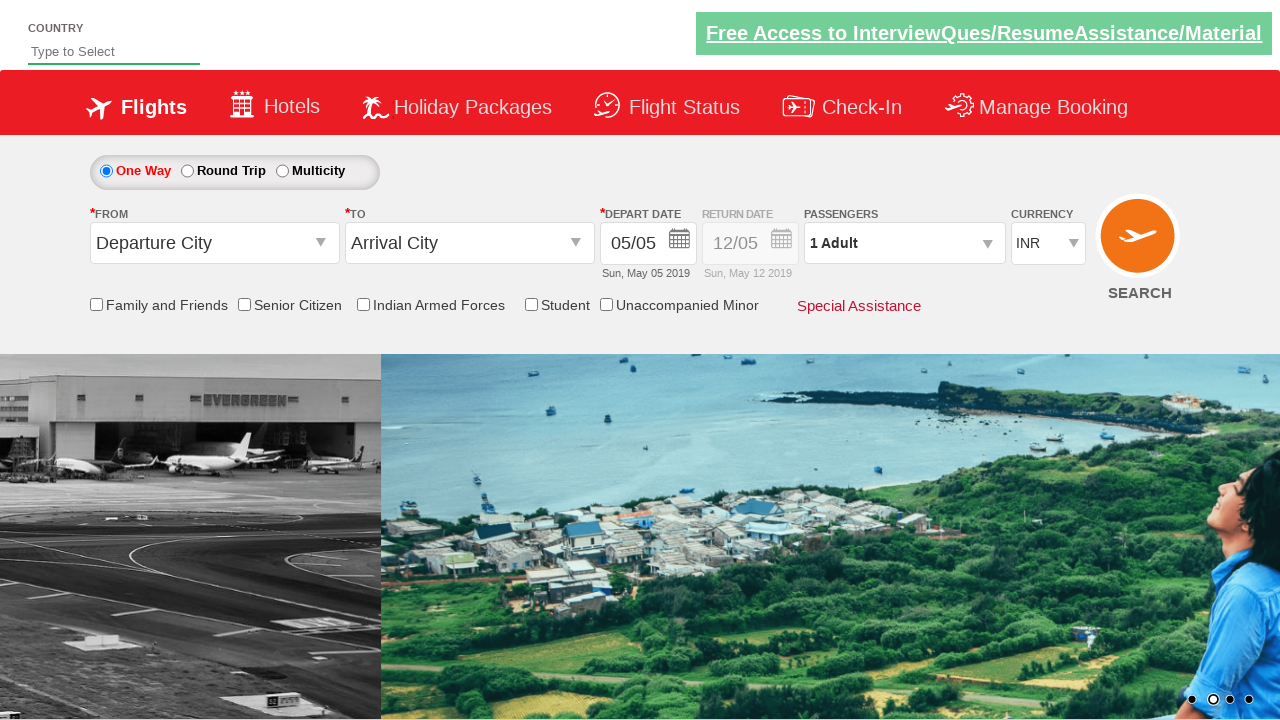

Verified Senior Citizen checkbox is not initially selected
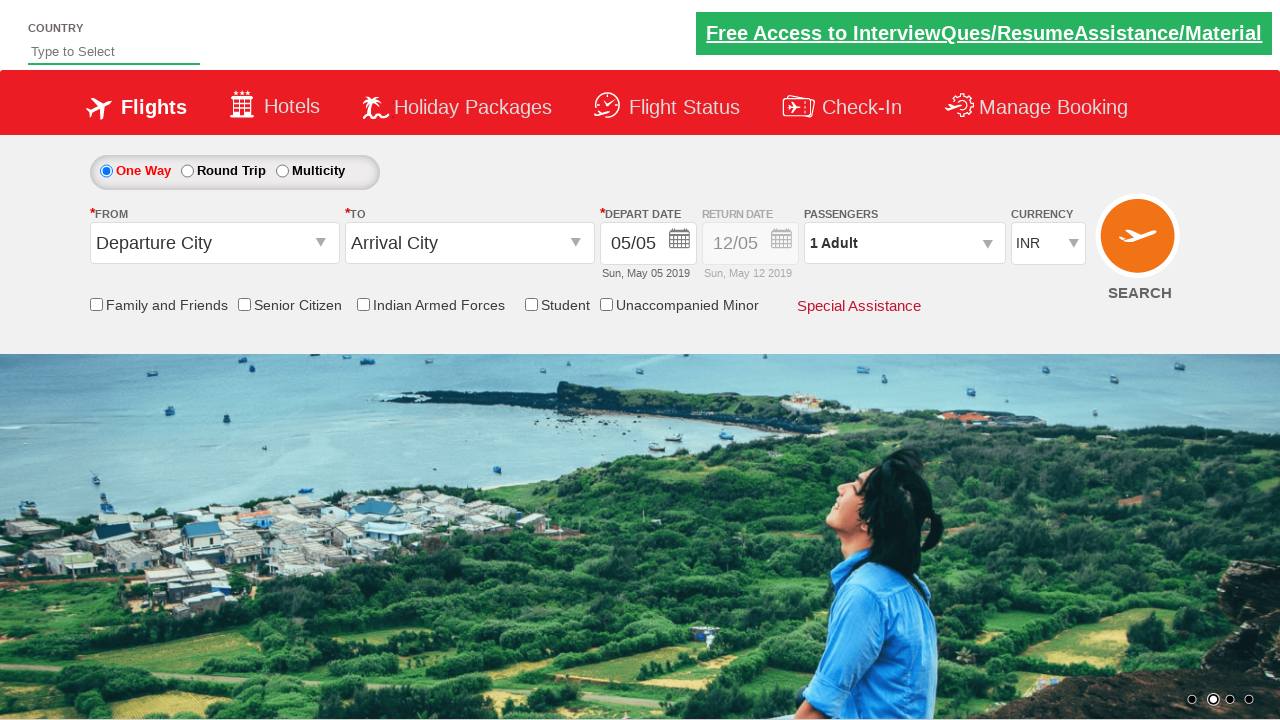

Clicked Senior Citizen Discount checkbox at (244, 304) on input[id*='SeniorCitizenDiscount']
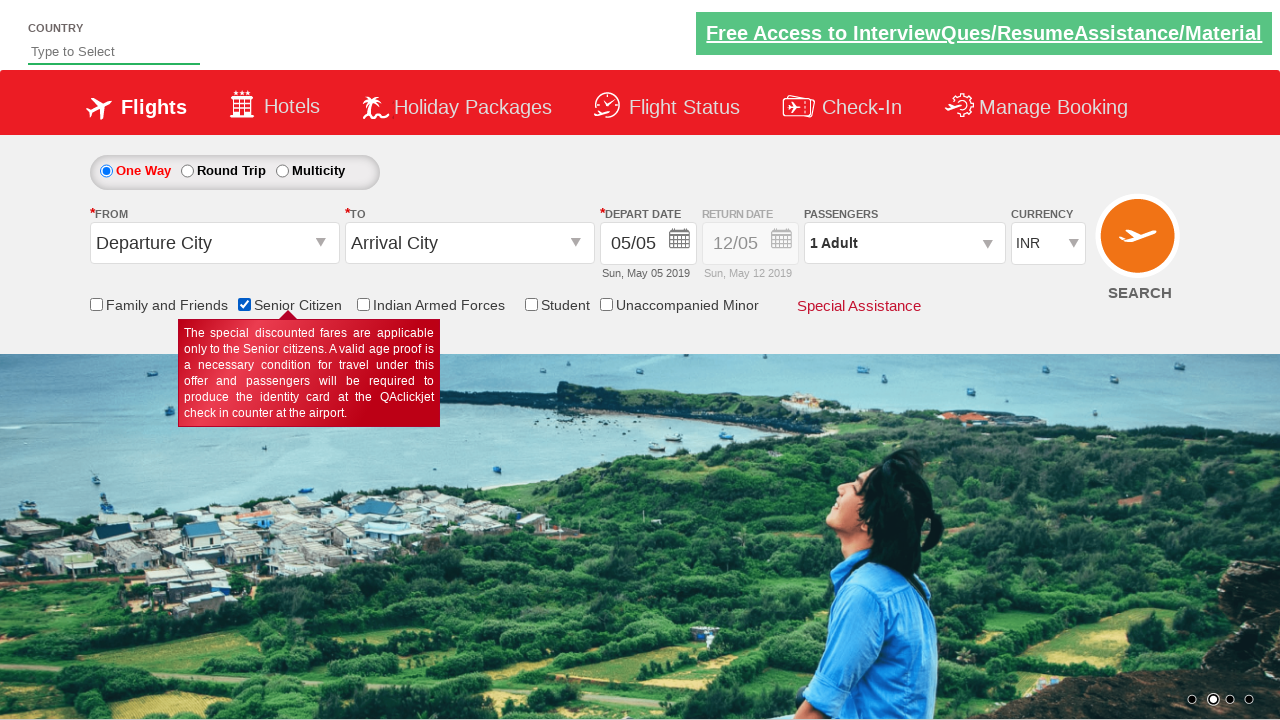

Verified Senior Citizen checkbox is now selected
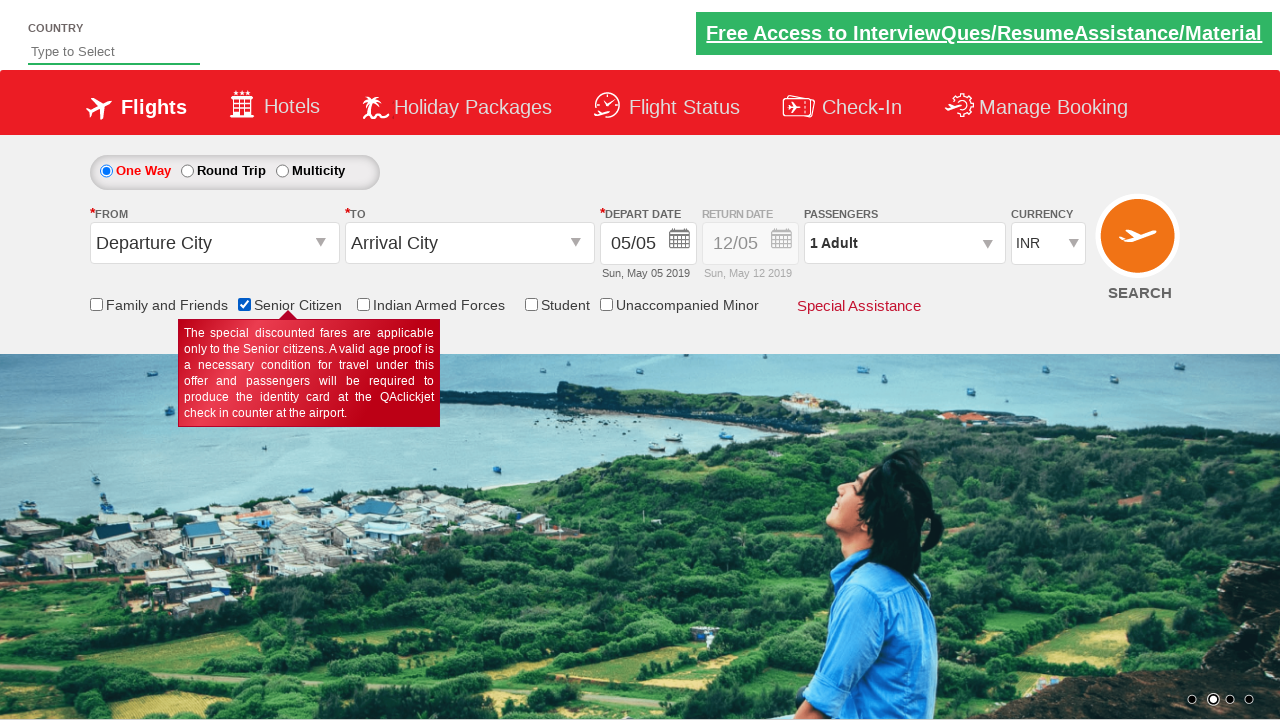

Clicked Round Trip radio button at (187, 171) on #ctl00_mainContent_rbtnl_Trip_1
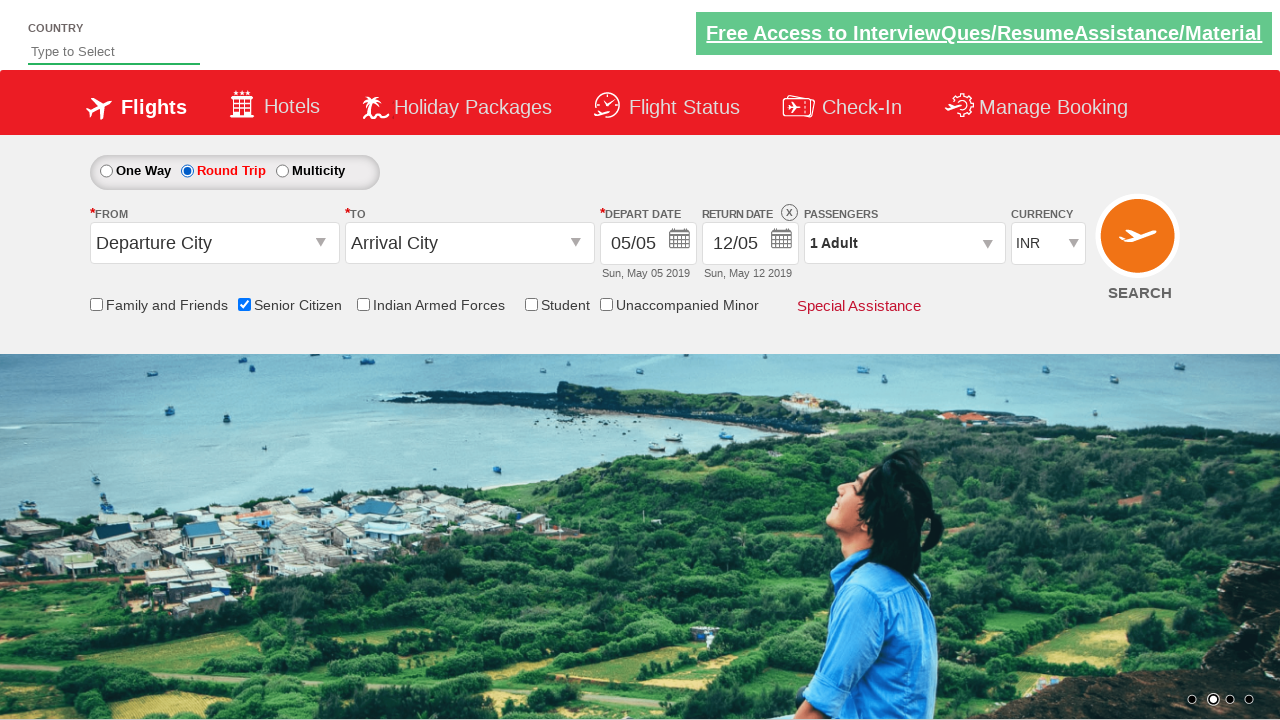

Verified second calendar is enabled after selecting Round Trip
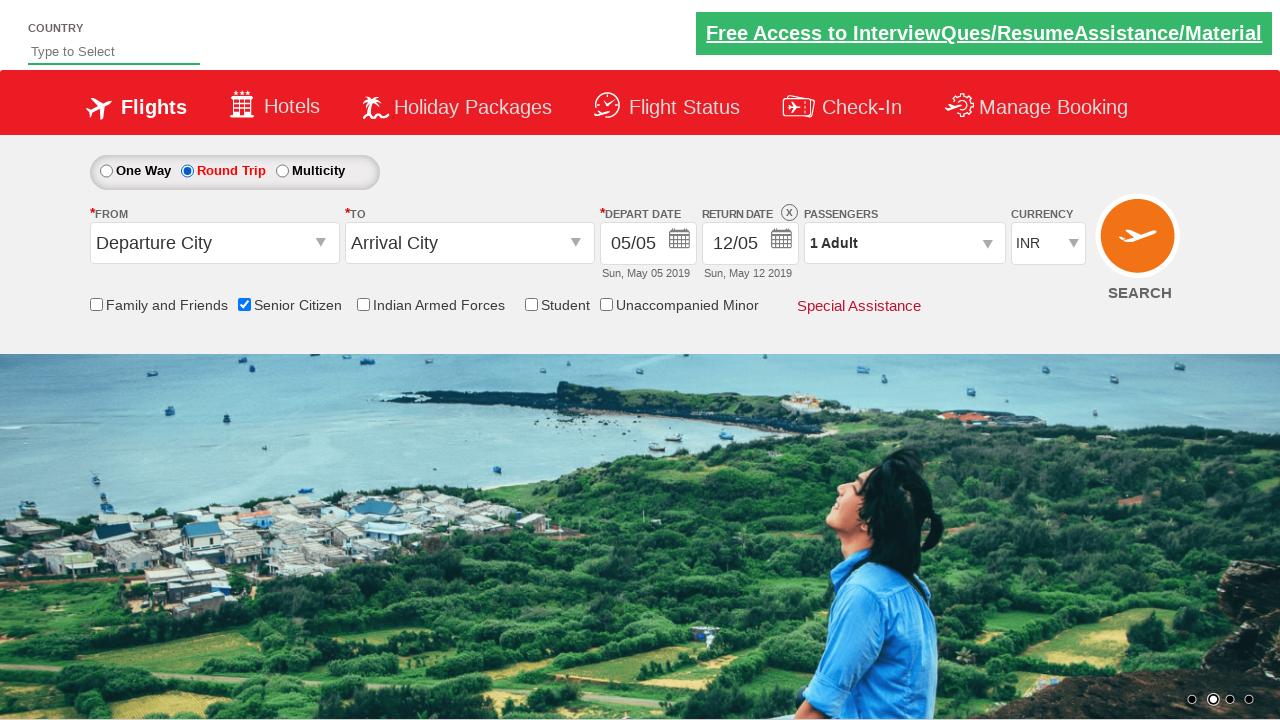

Clicked passenger dropdown to open it at (904, 243) on #divpaxinfo
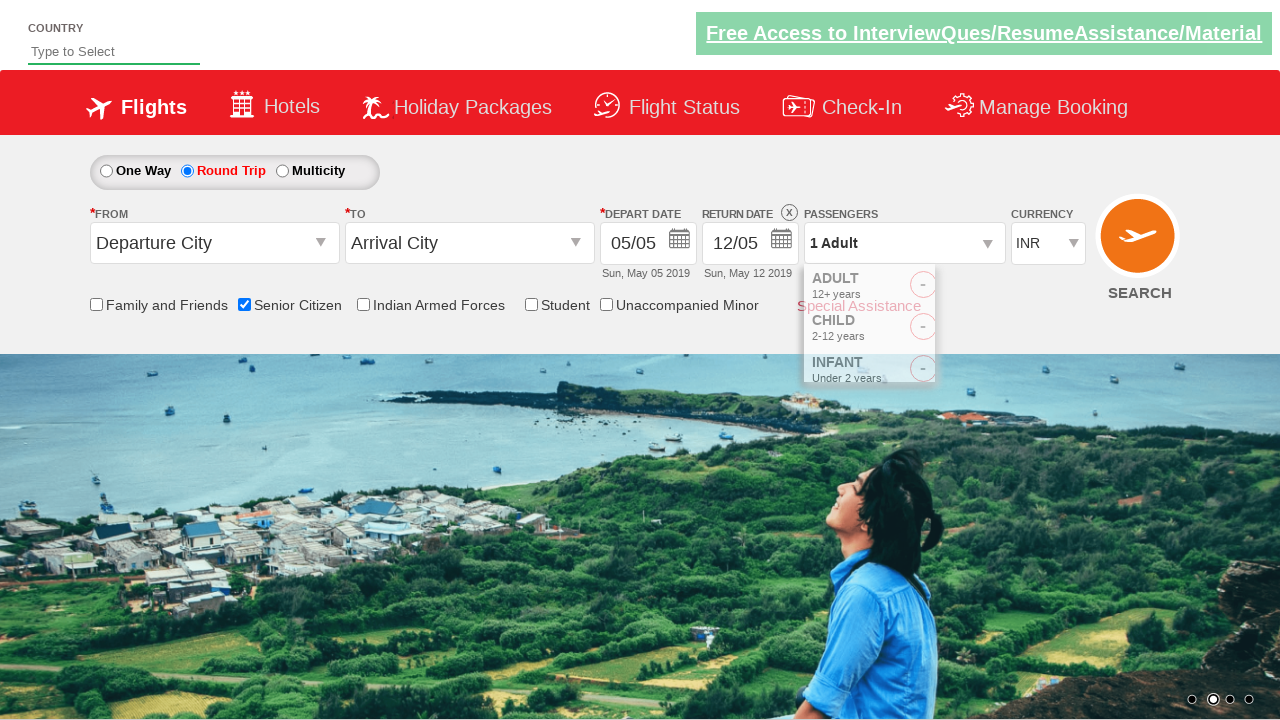

Waited 2 seconds for passenger dropdown to fully load
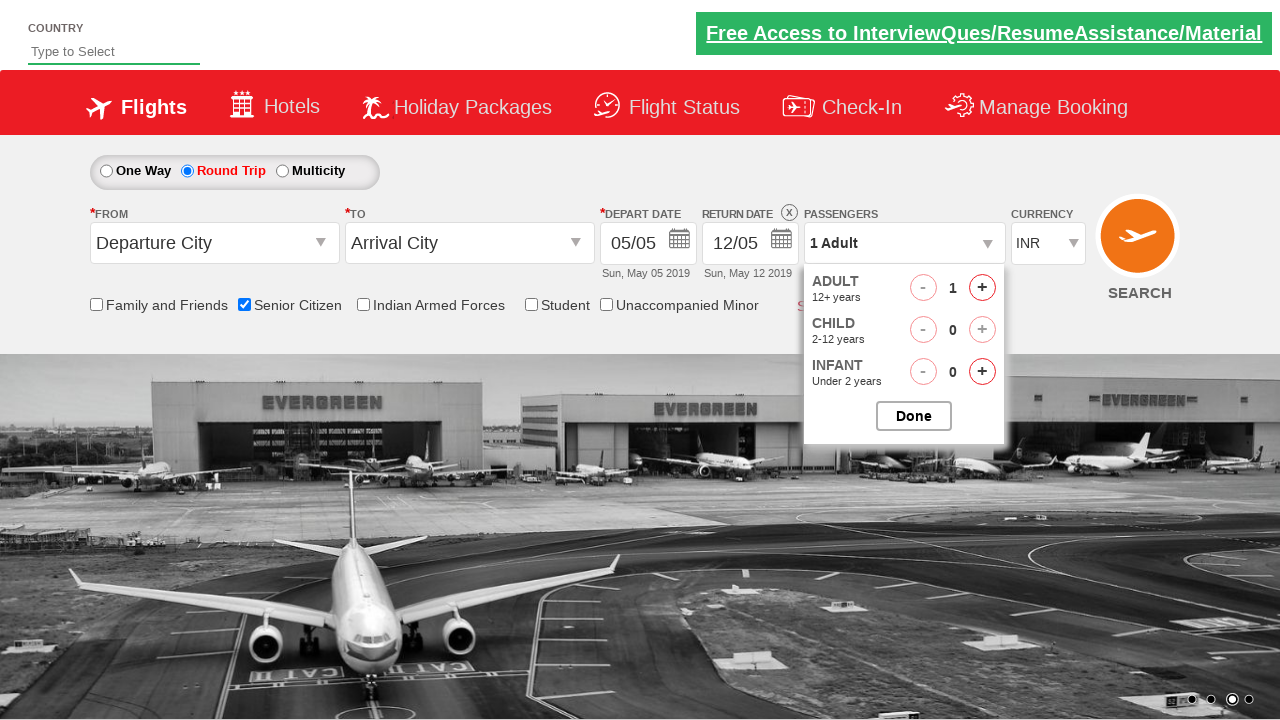

Clicked add adult button (iteration 1 of 4) at (982, 288) on #hrefIncAdt
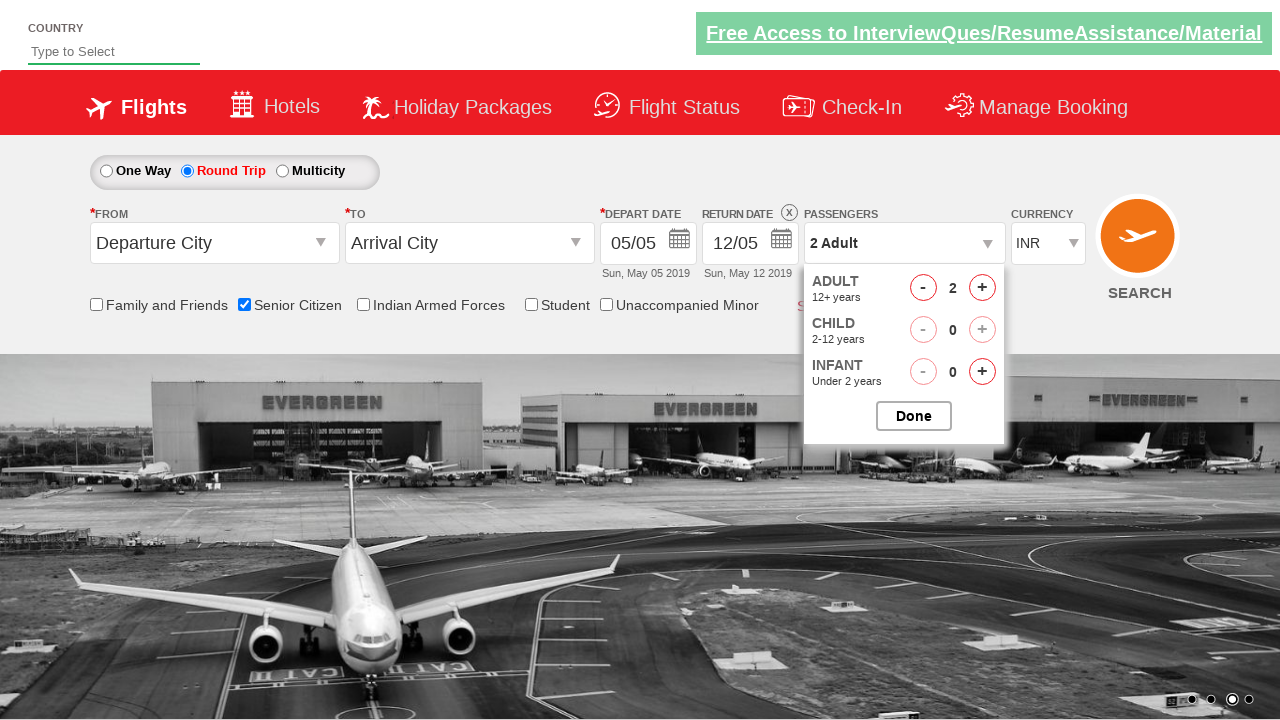

Clicked add adult button (iteration 2 of 4) at (982, 288) on #hrefIncAdt
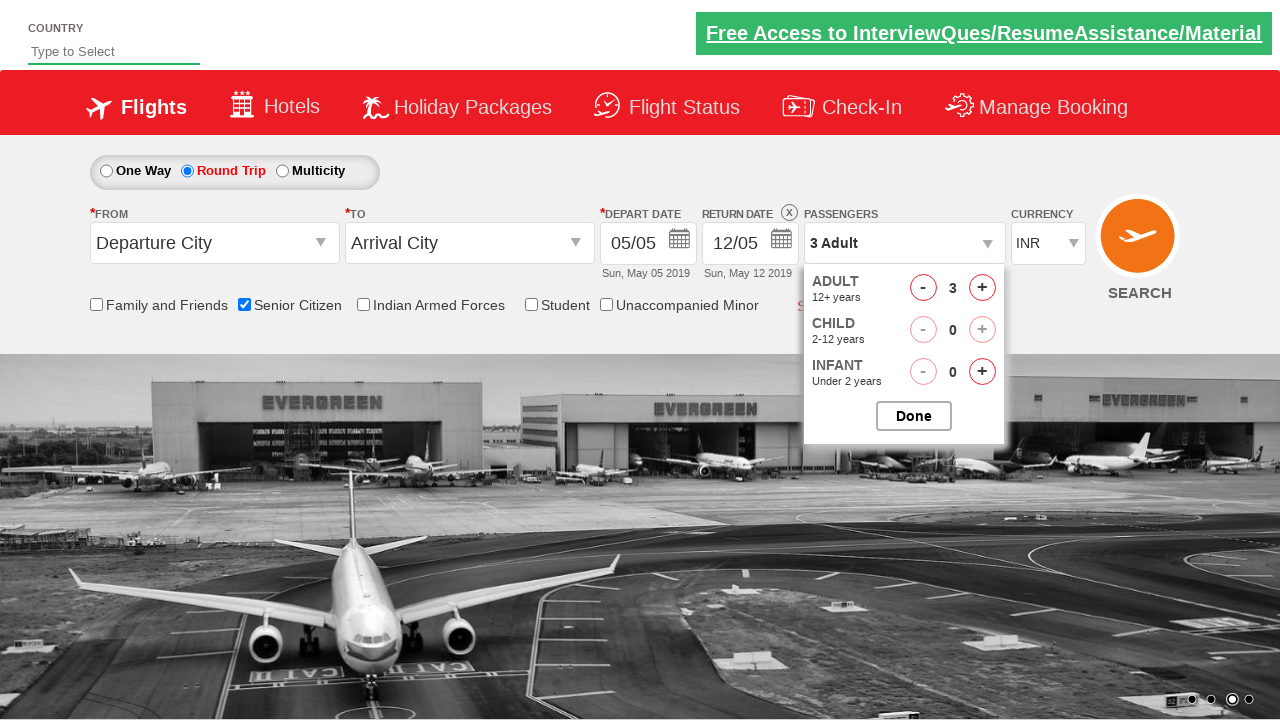

Clicked add adult button (iteration 3 of 4) at (982, 288) on #hrefIncAdt
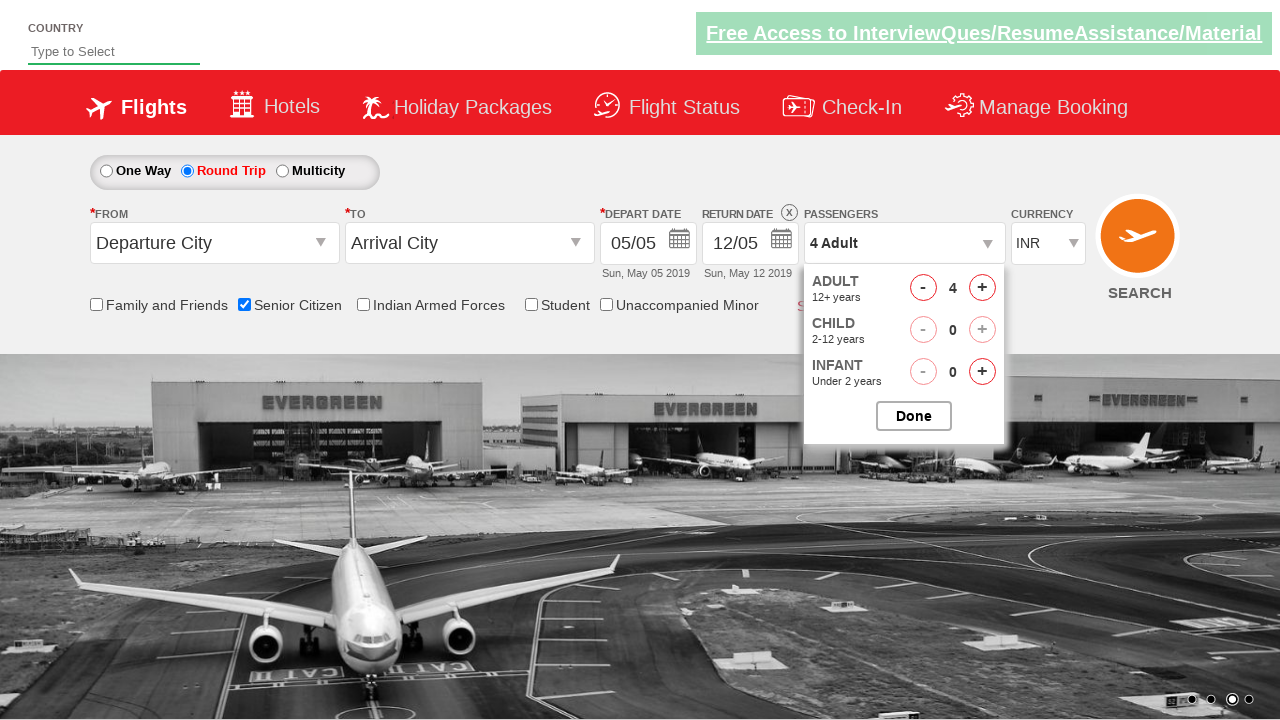

Clicked add adult button (iteration 4 of 4) at (982, 288) on #hrefIncAdt
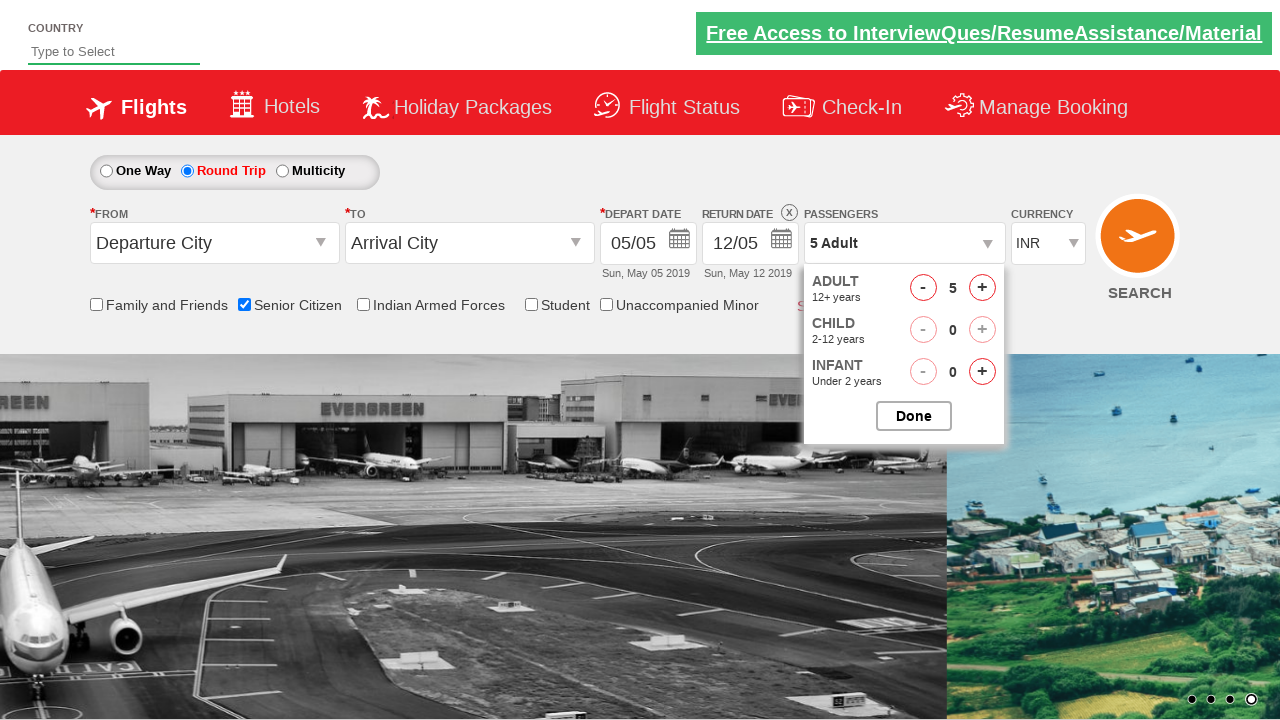

Clicked to close passenger selection dropdown at (914, 416) on #btnclosepaxoption
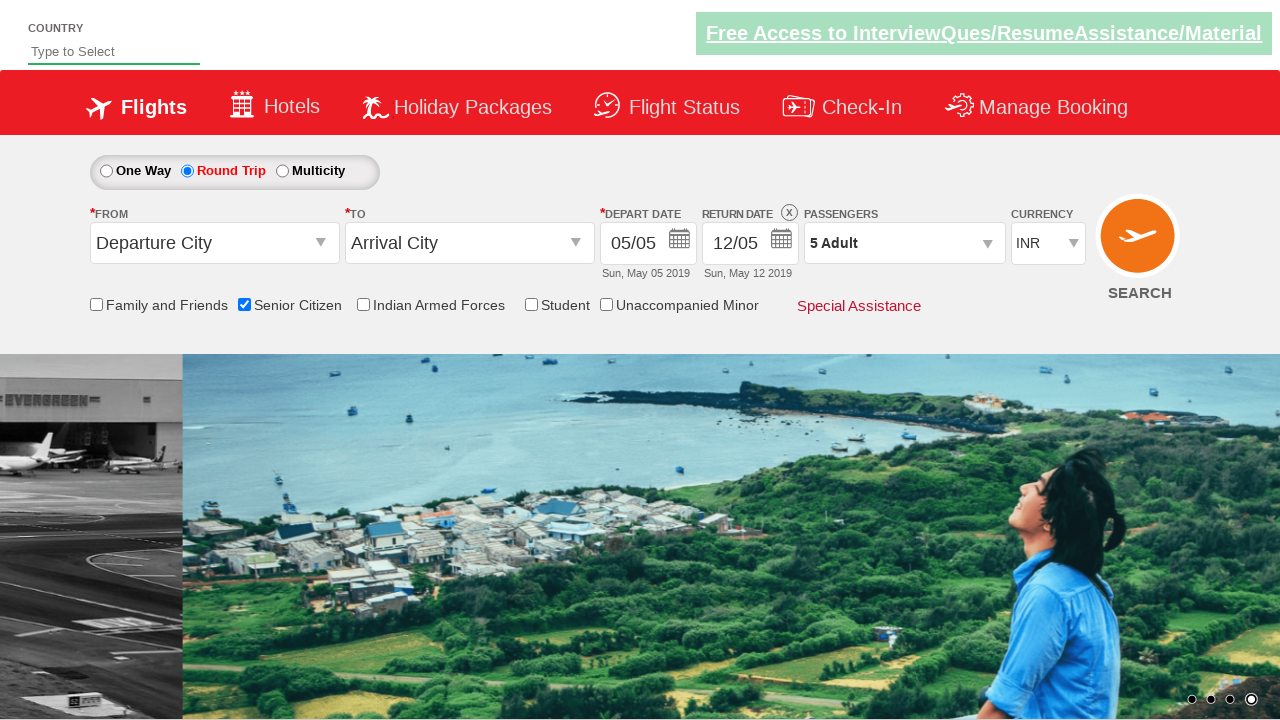

Verified passenger count displays '5 Adult'
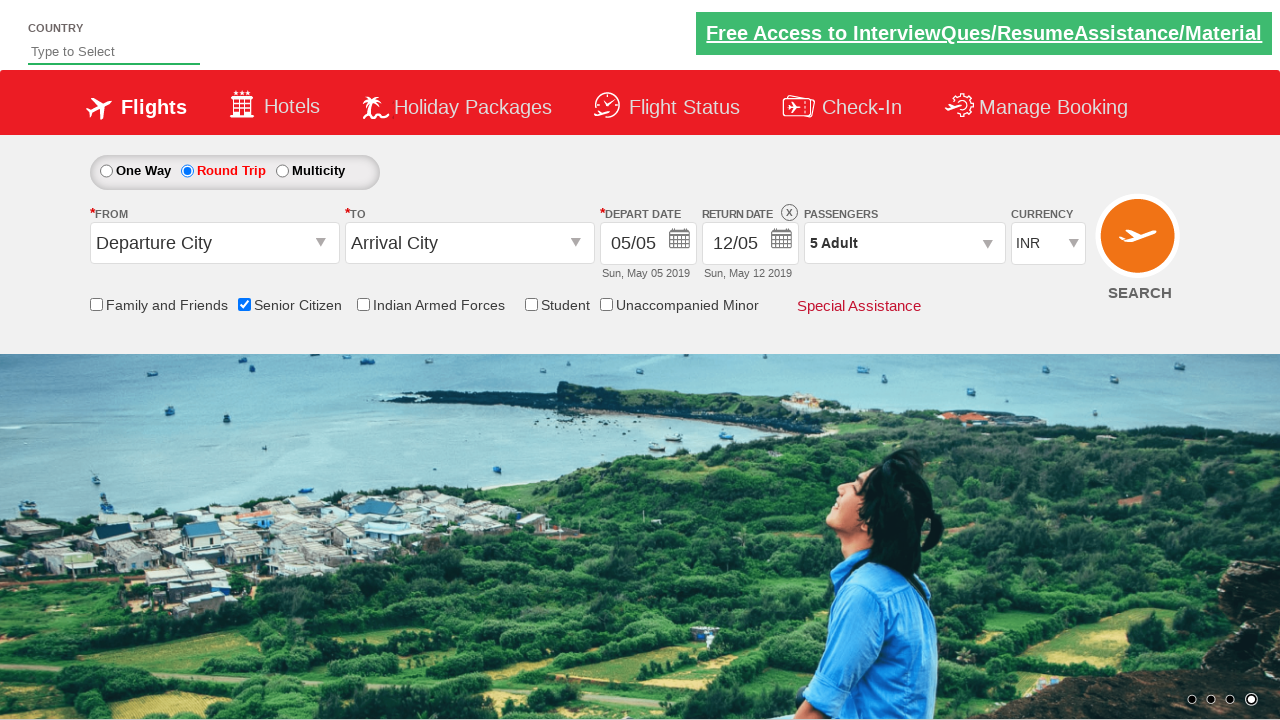

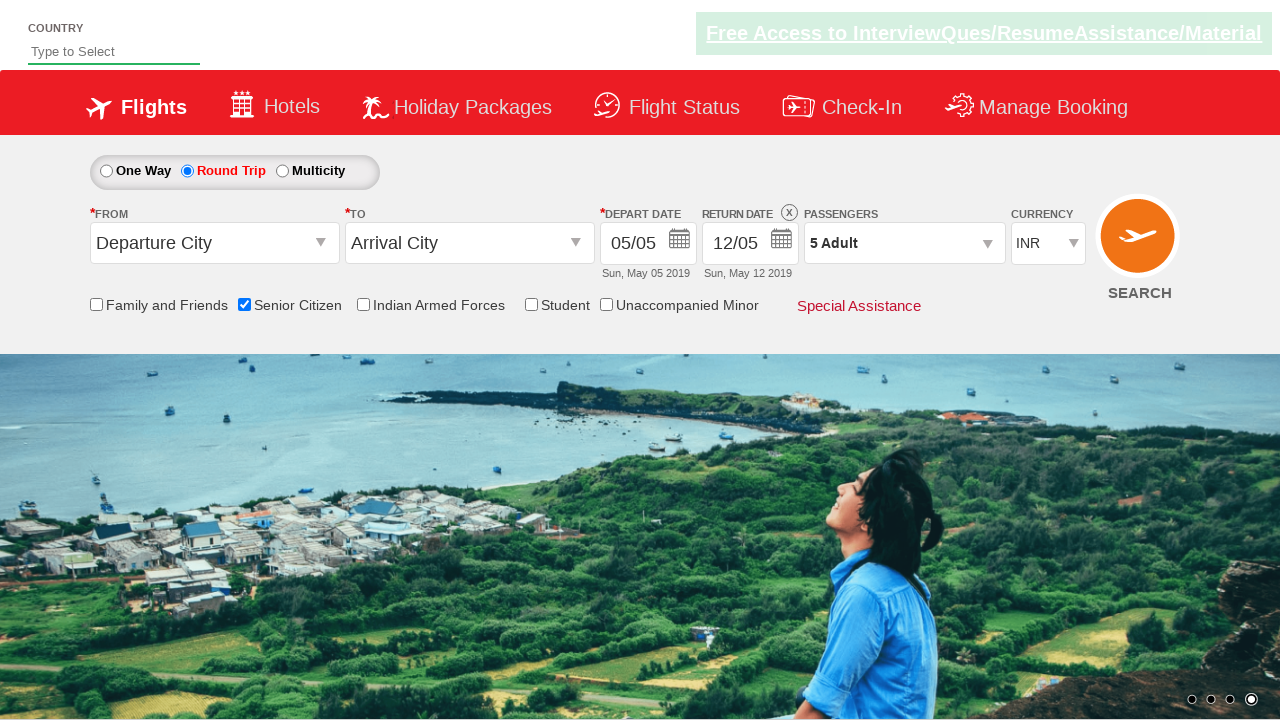